Tests that the Hacker News "newest" page displays stories in correct chronological order (newest to oldest) by collecting the first 100 stories across multiple pages and verifying their timestamps are in non-increasing order within tolerance thresholds.

Starting URL: https://news.ycombinator.com/newest

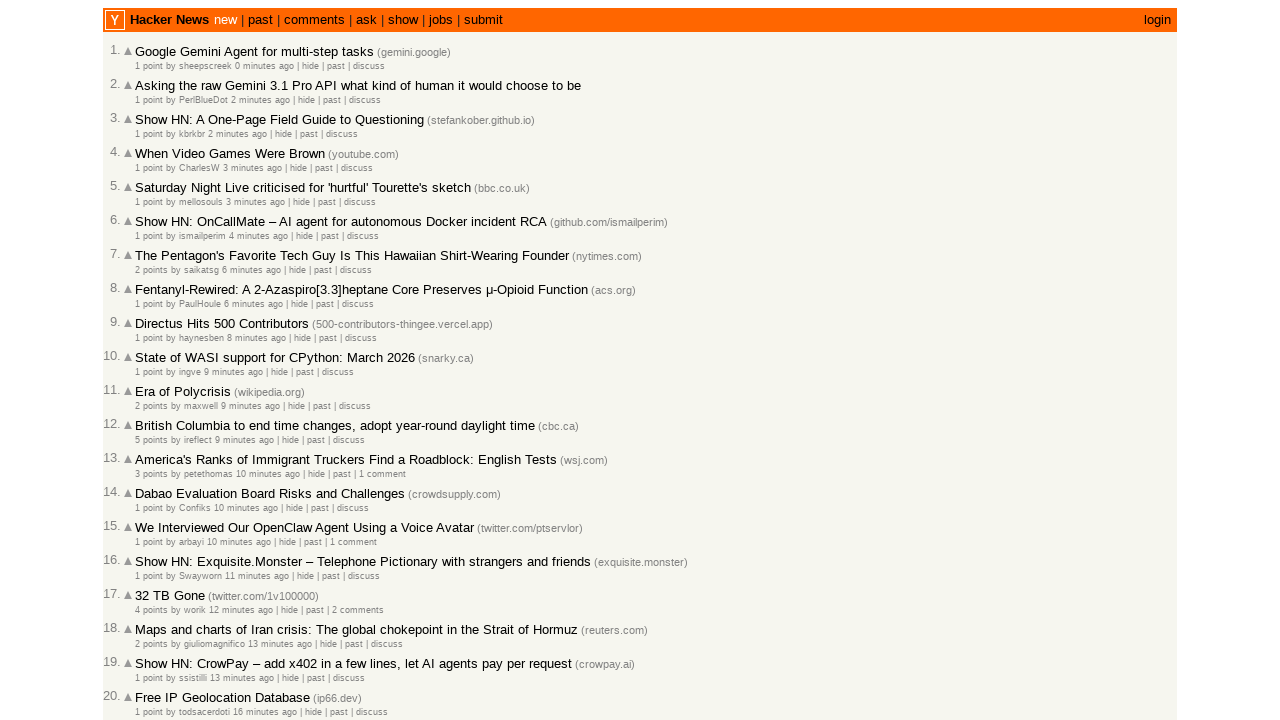

Waited for story rows (tr.athing) to load on page
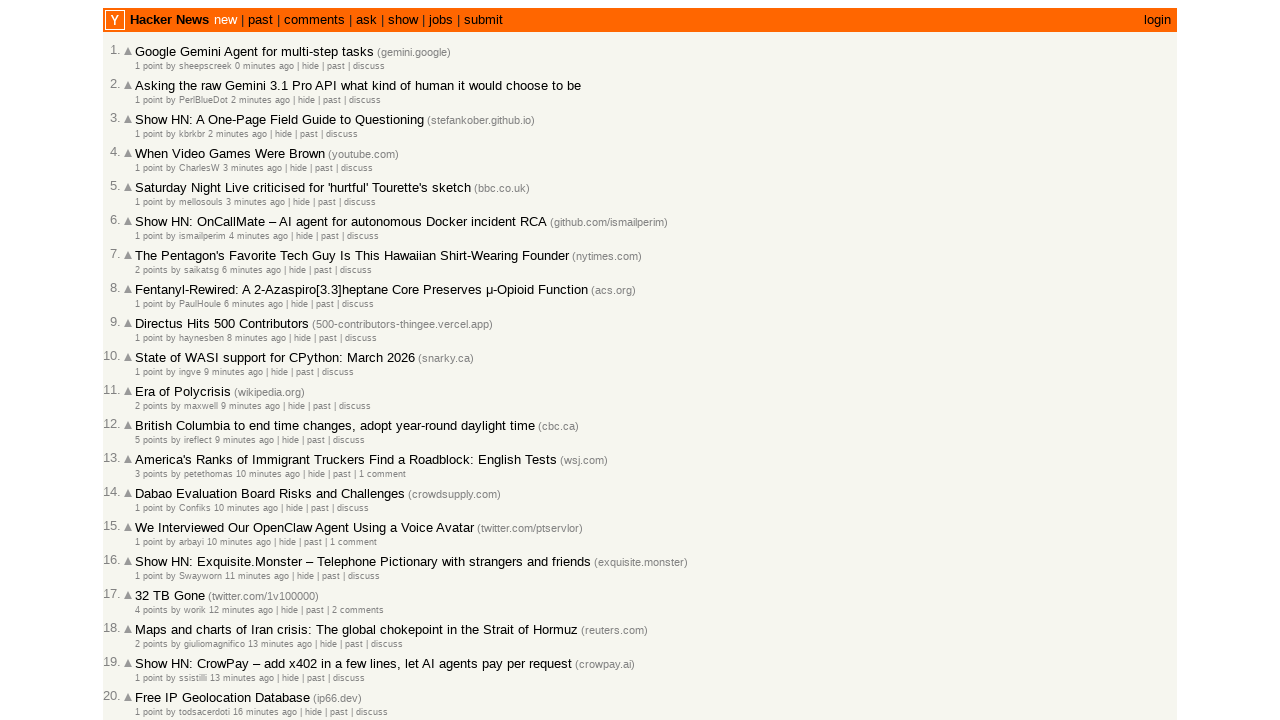

Found 30 story rows on current page
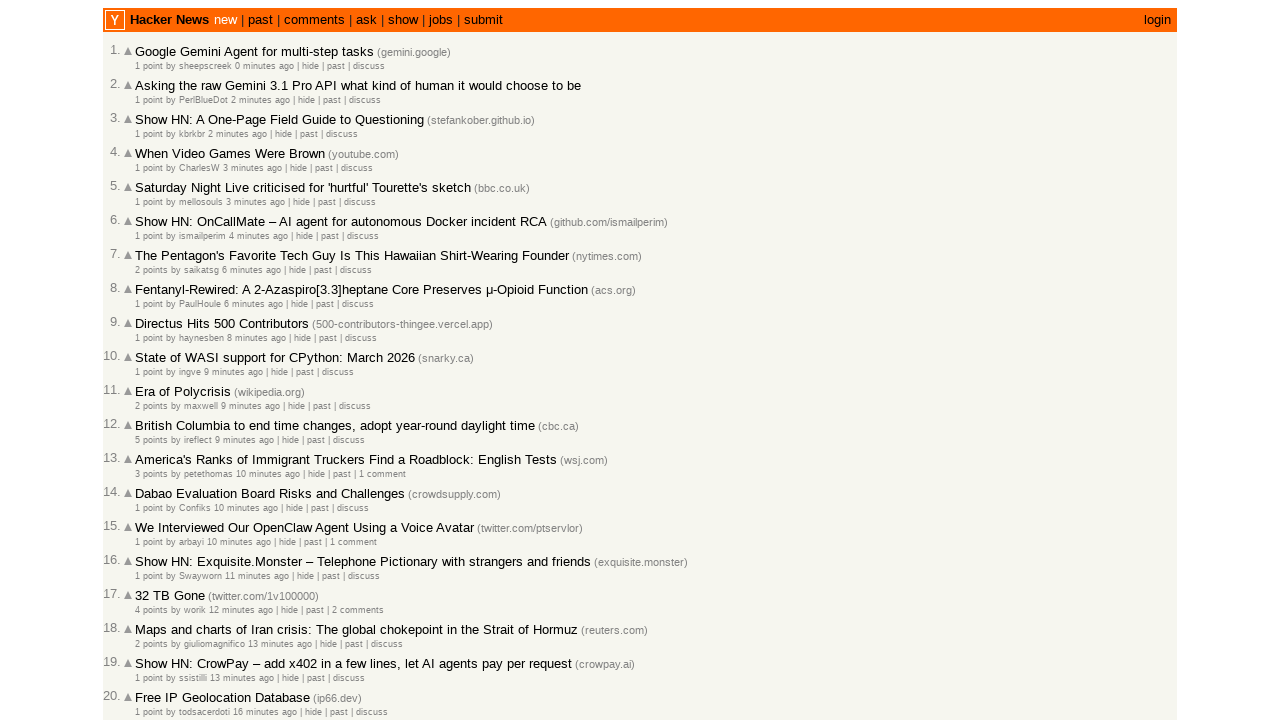

Extracted 30 items with valid timestamps from current page
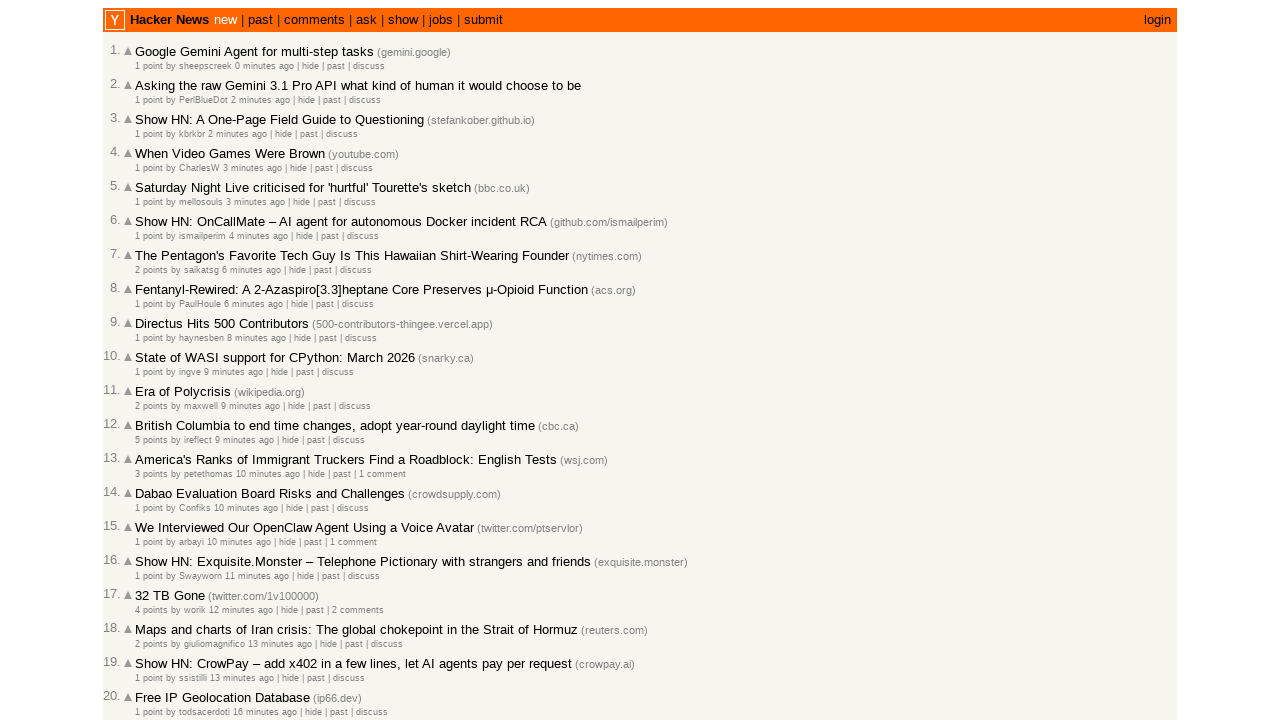

Collected page 1 with 30 items
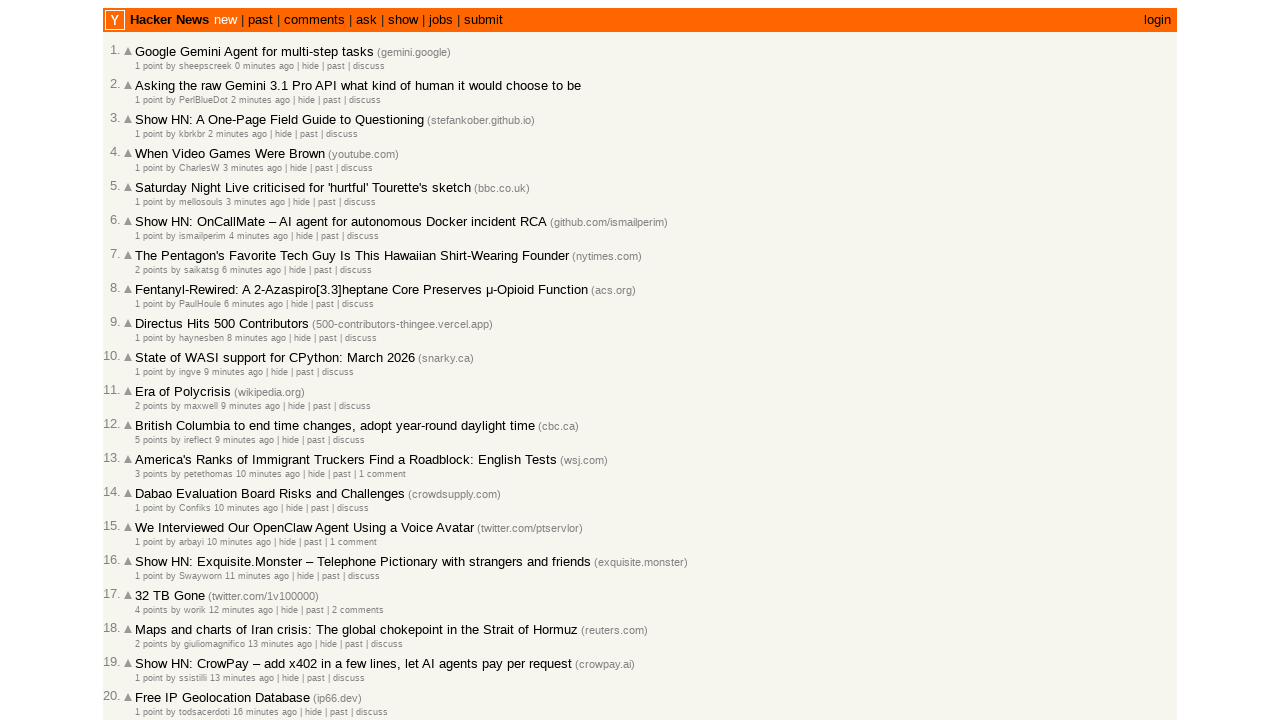

Clicked 'More' link to load next page at (149, 616) on a.morelink >> nth=0
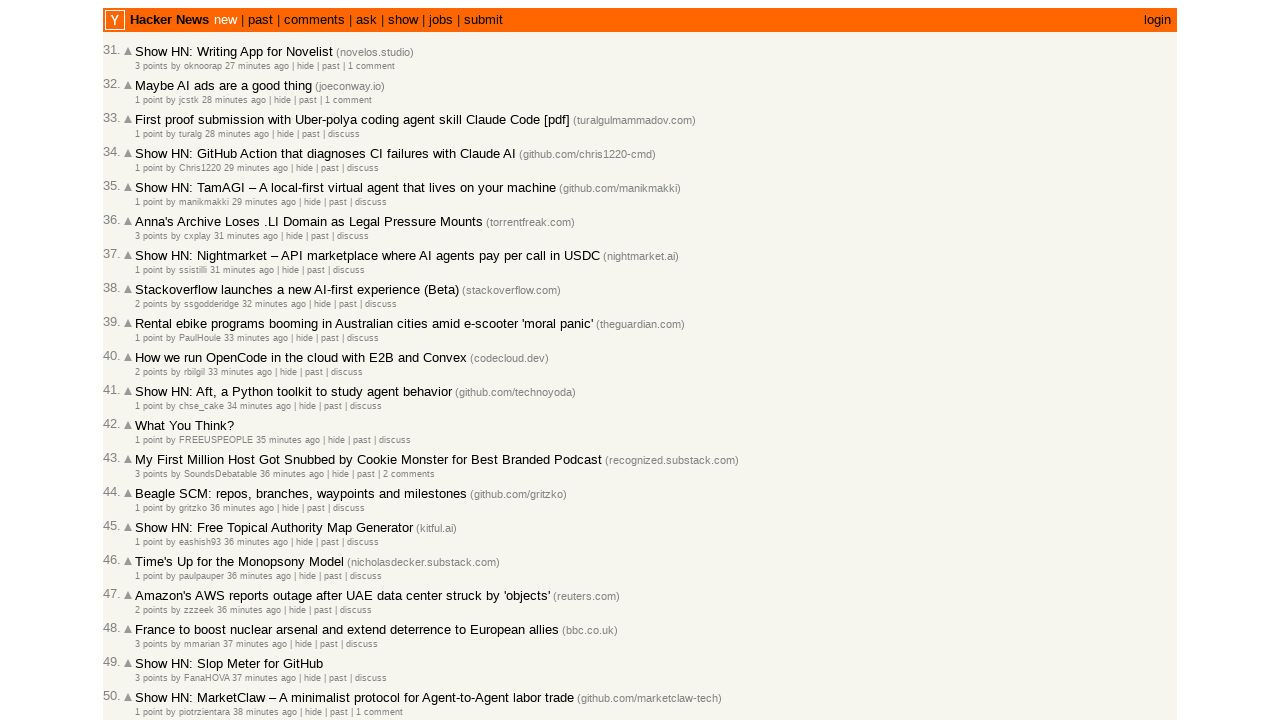

Next page loaded (domcontentloaded)
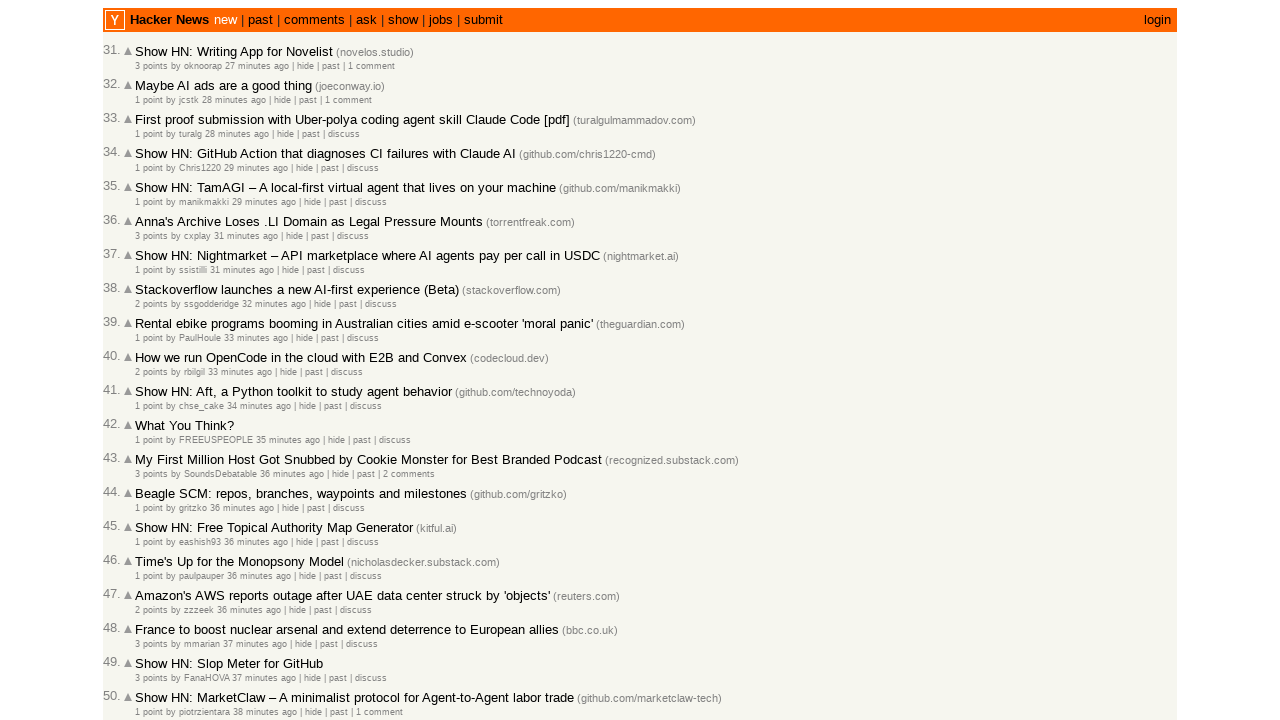

Waited for story rows (tr.athing) to load on page
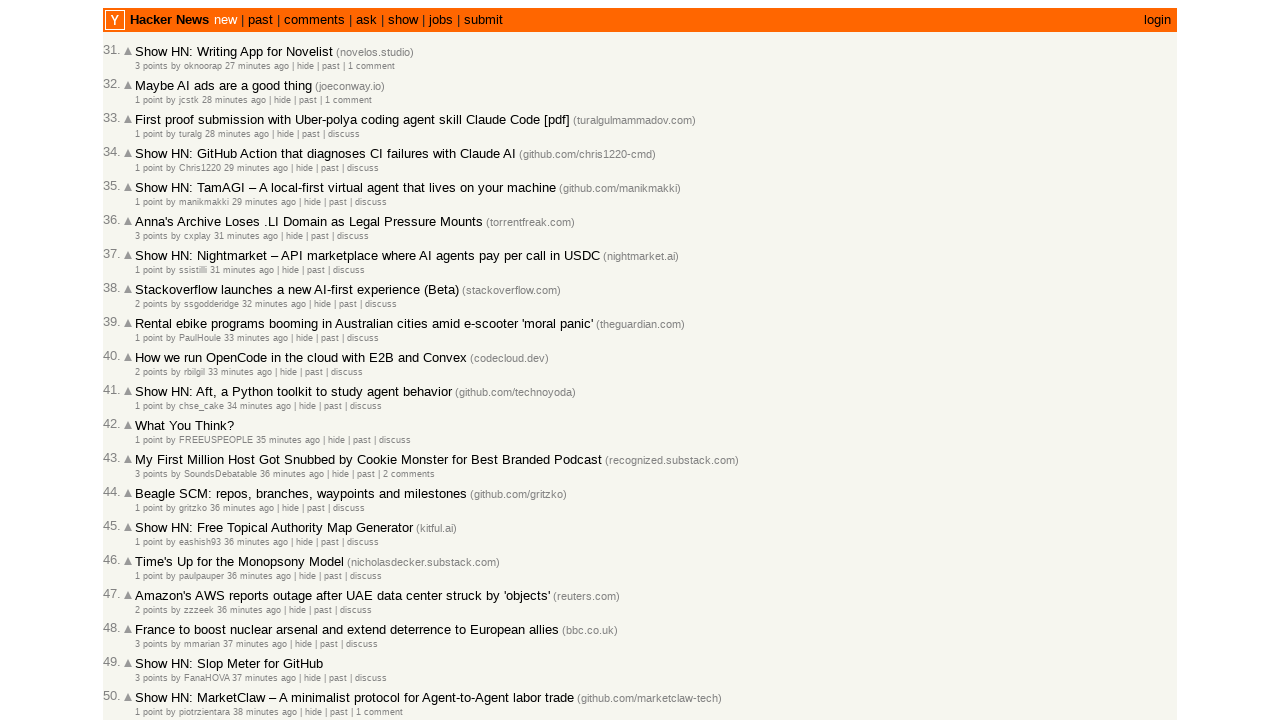

Found 30 story rows on current page
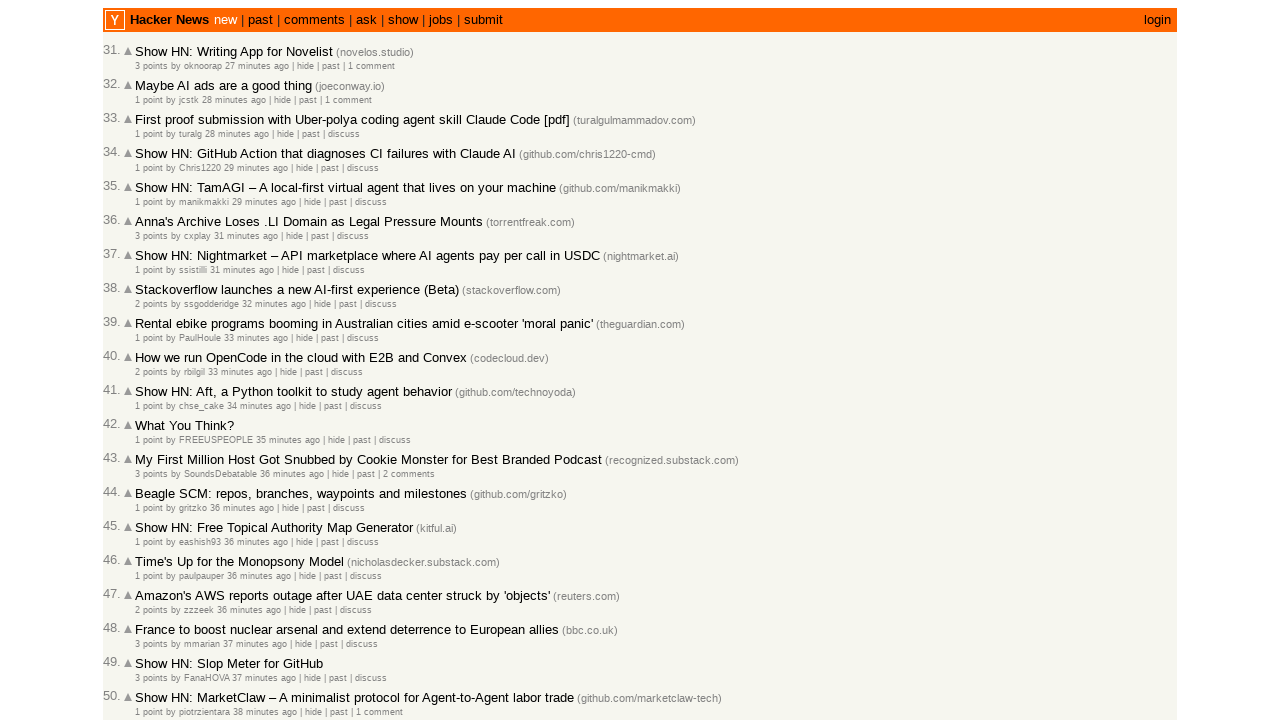

Extracted 30 items with valid timestamps from current page
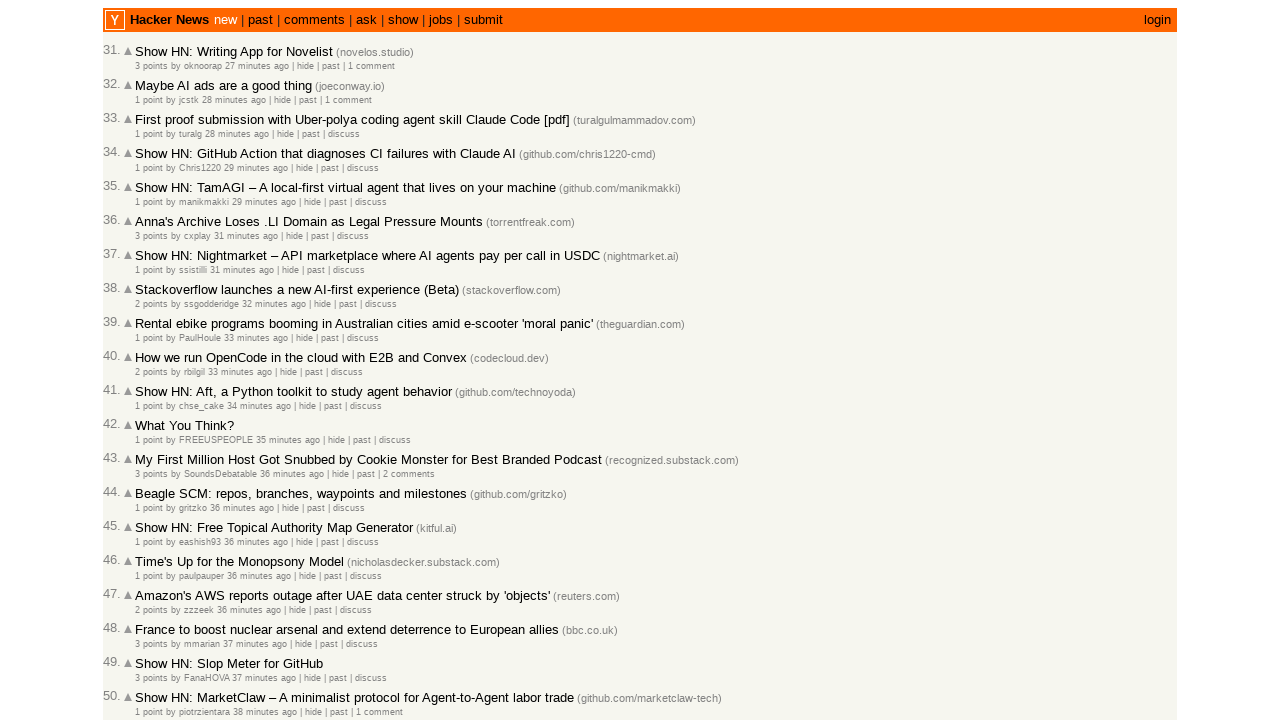

Collected page 2 with 30 items
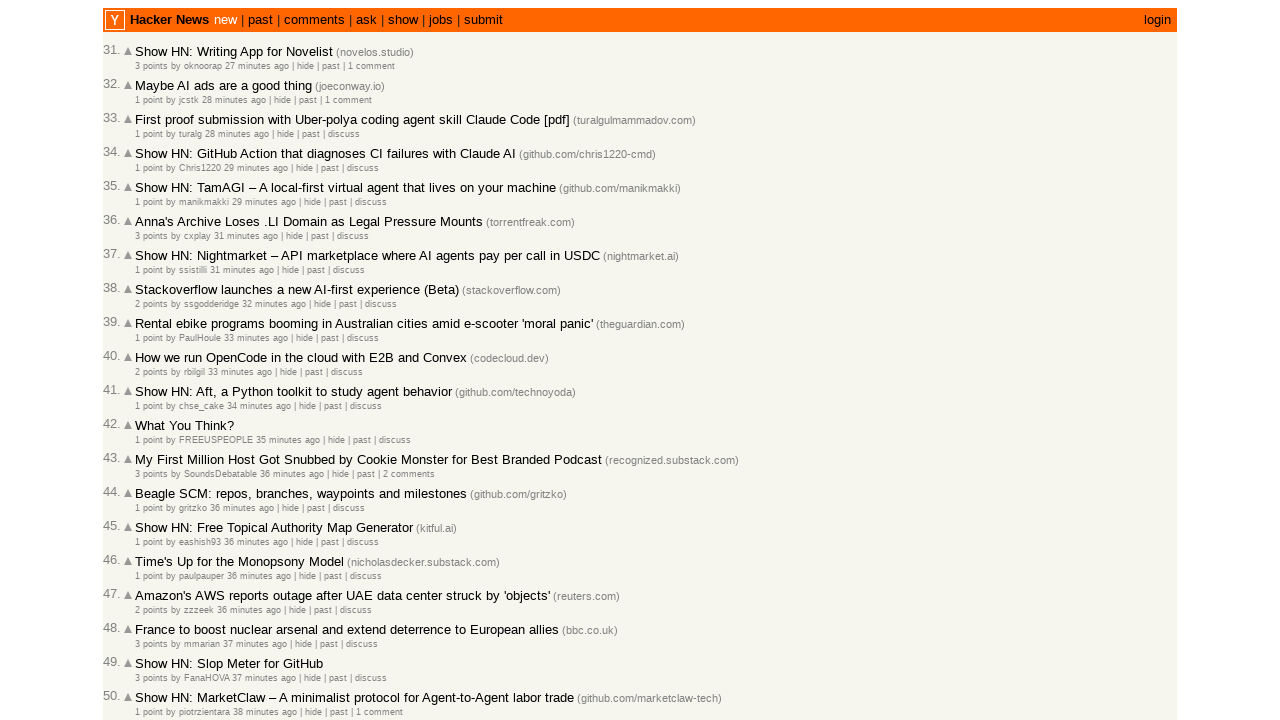

Clicked 'More' link to load next page at (149, 616) on a.morelink >> nth=0
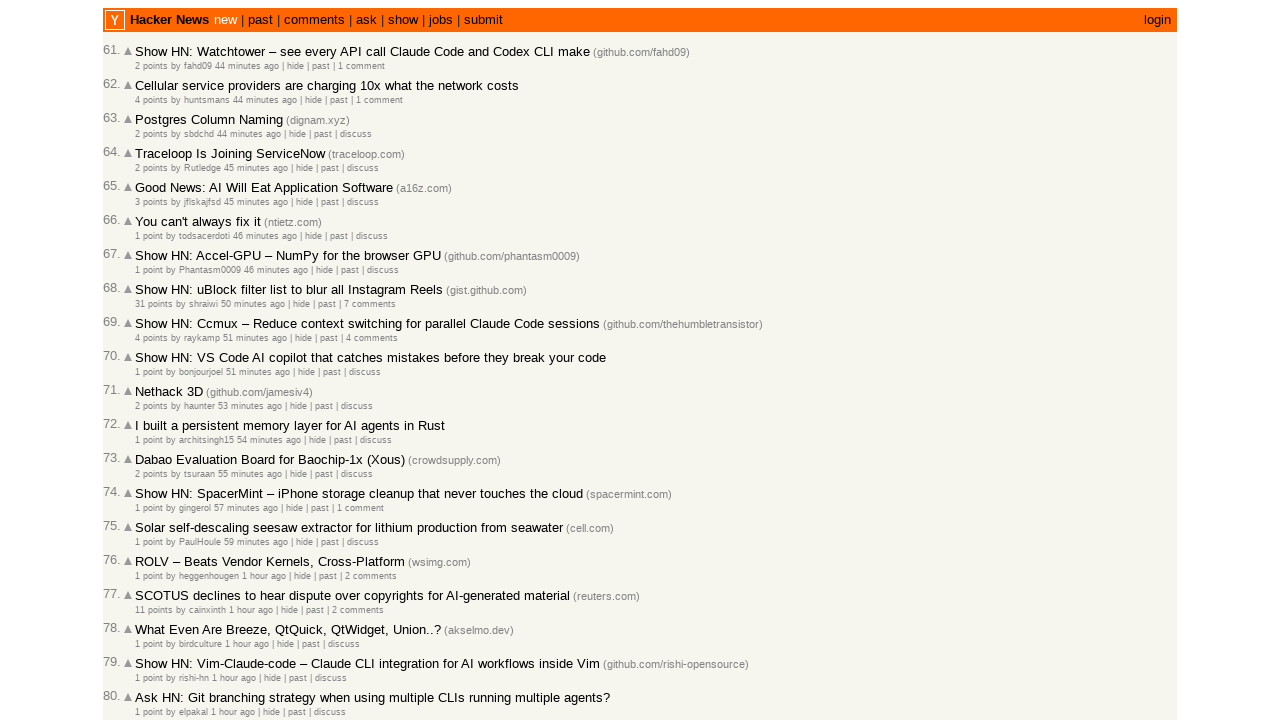

Next page loaded (domcontentloaded)
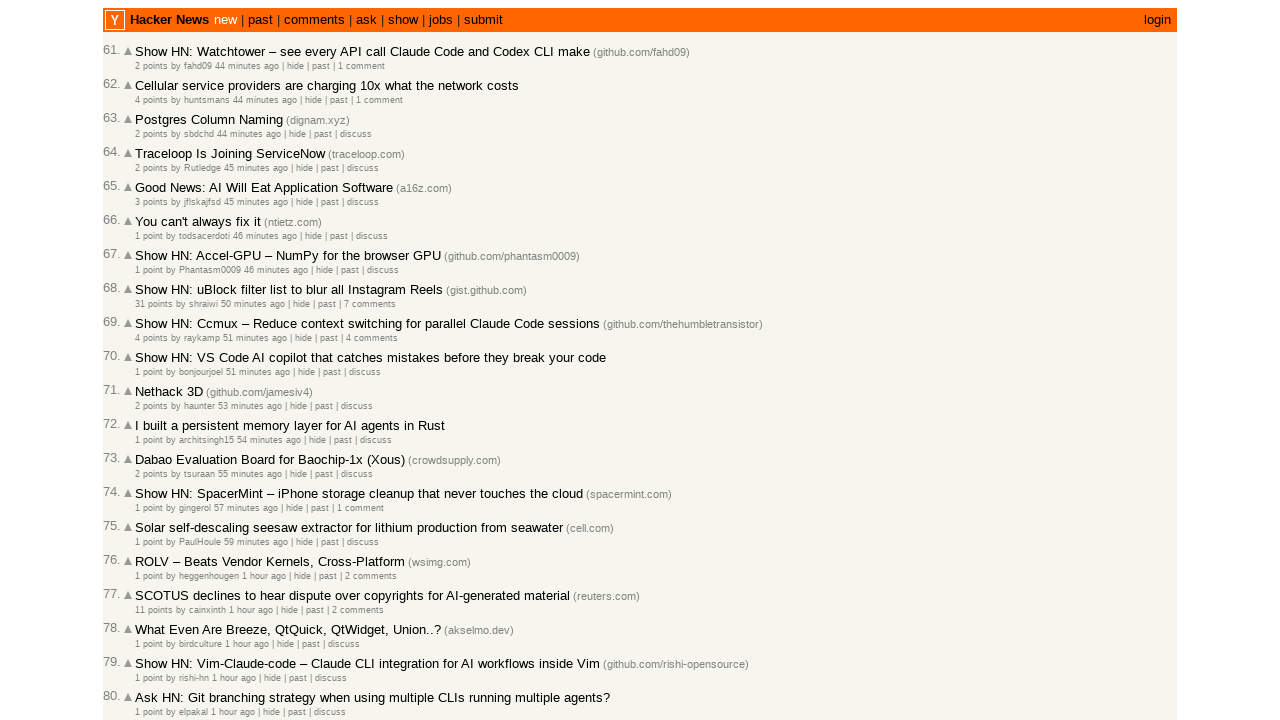

Waited for story rows (tr.athing) to load on page
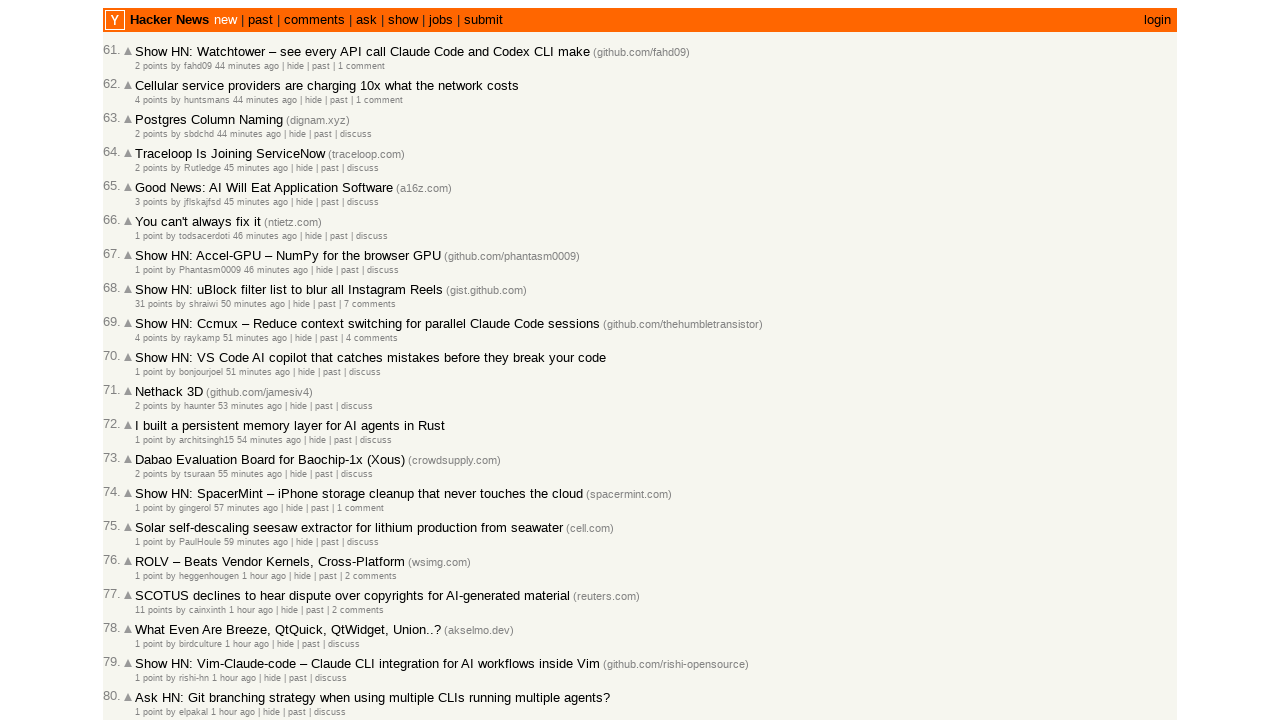

Found 30 story rows on current page
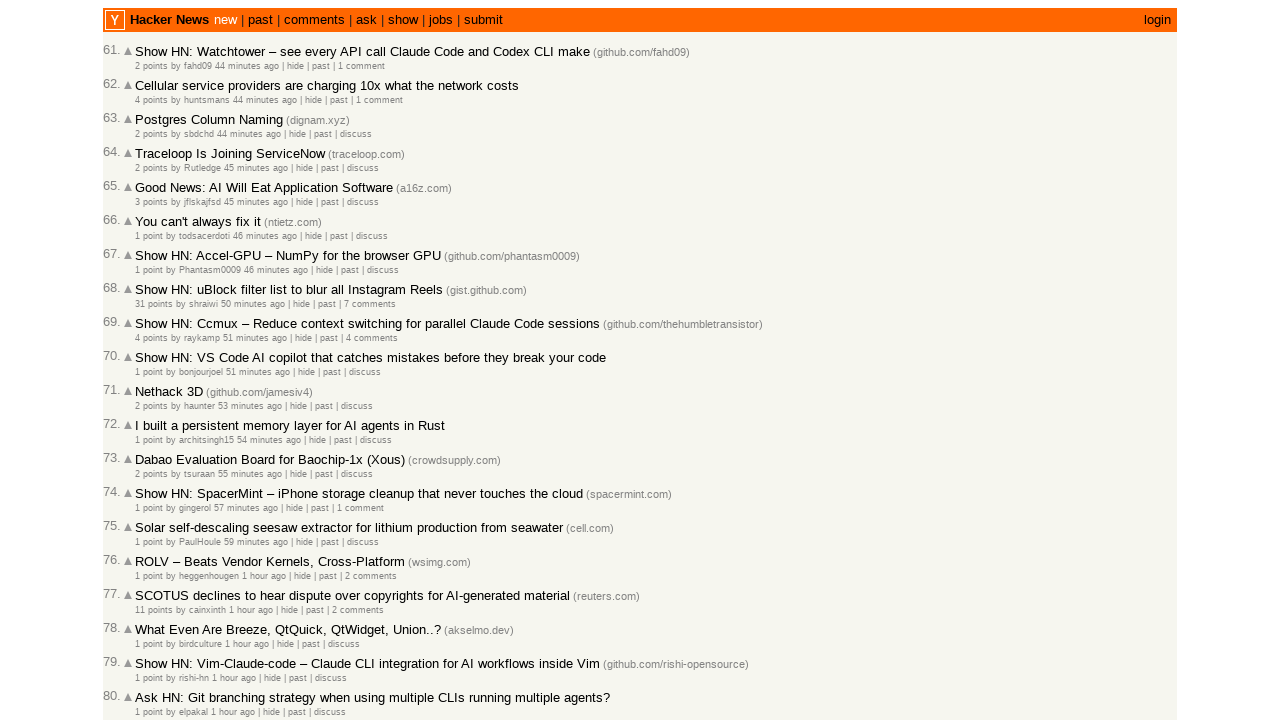

Extracted 30 items with valid timestamps from current page
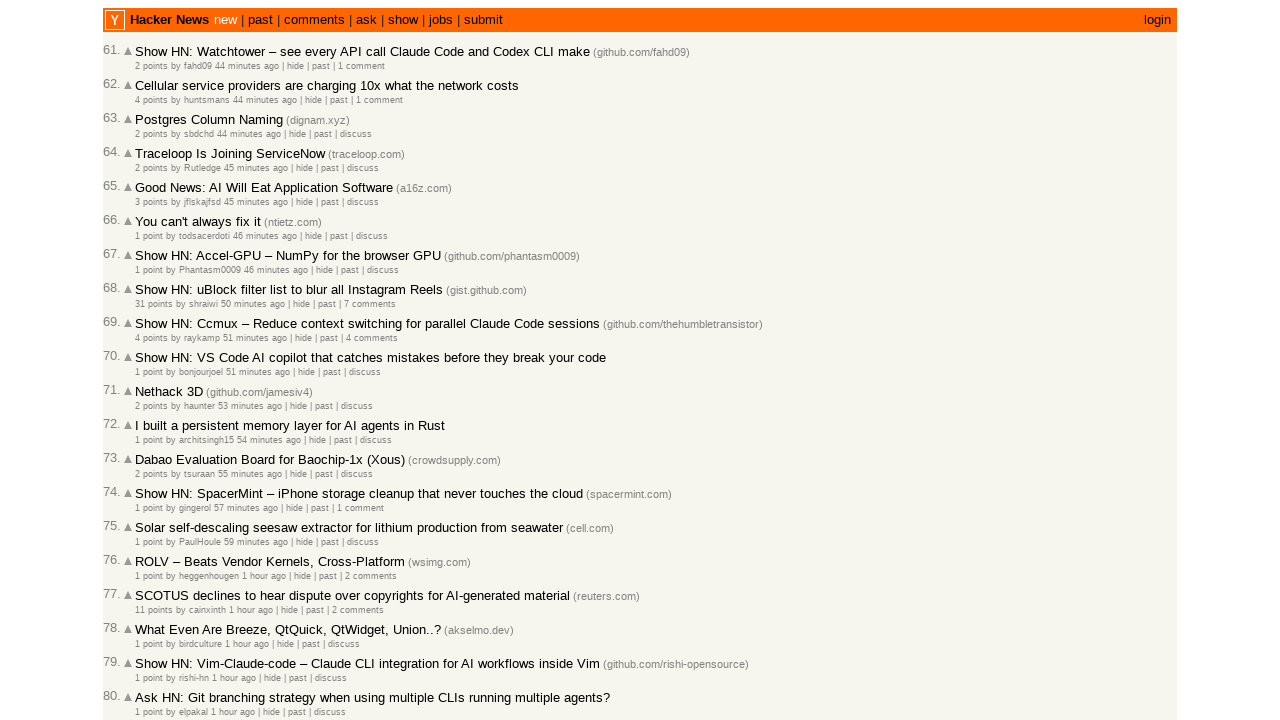

Collected page 3 with 30 items
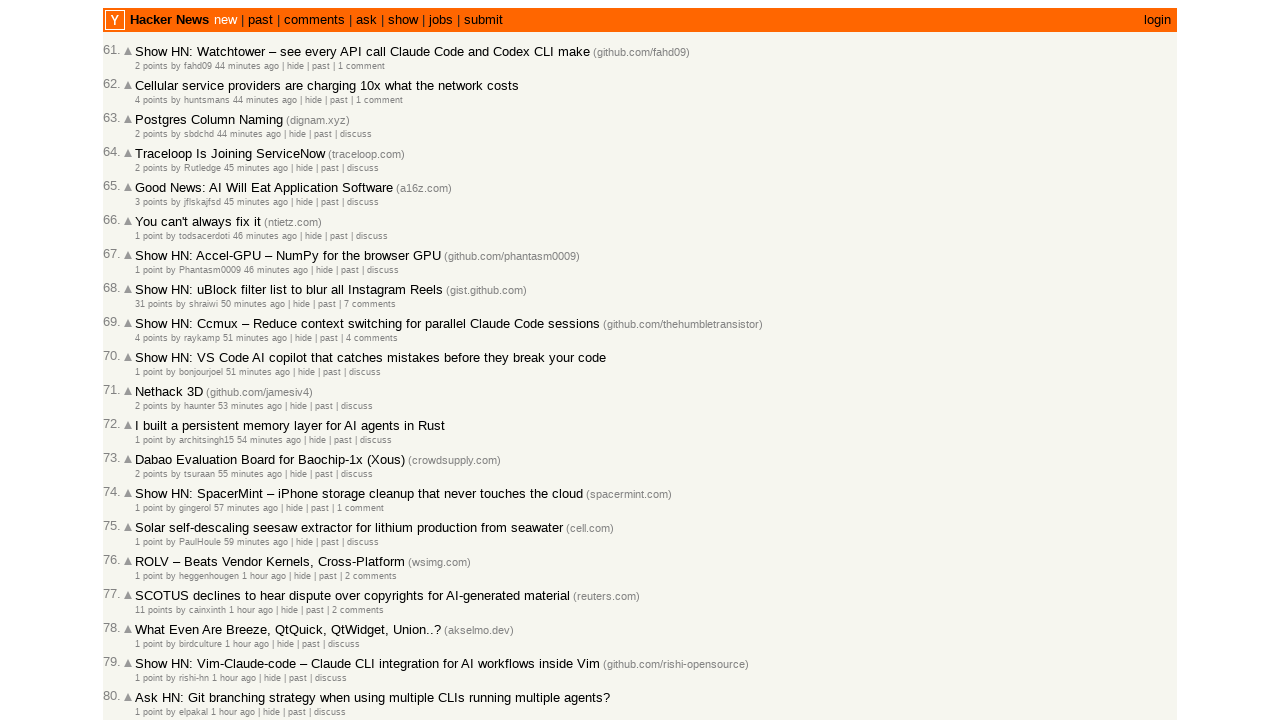

Clicked 'More' link to load next page at (149, 616) on a.morelink >> nth=0
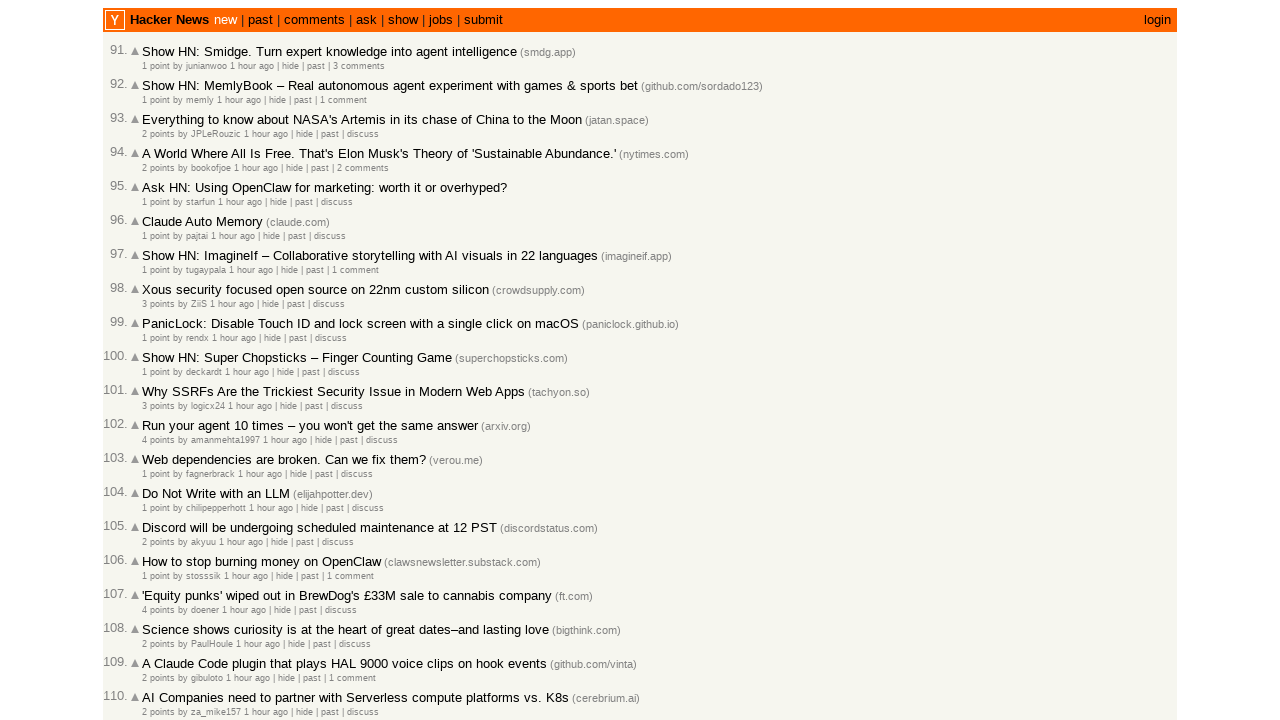

Next page loaded (domcontentloaded)
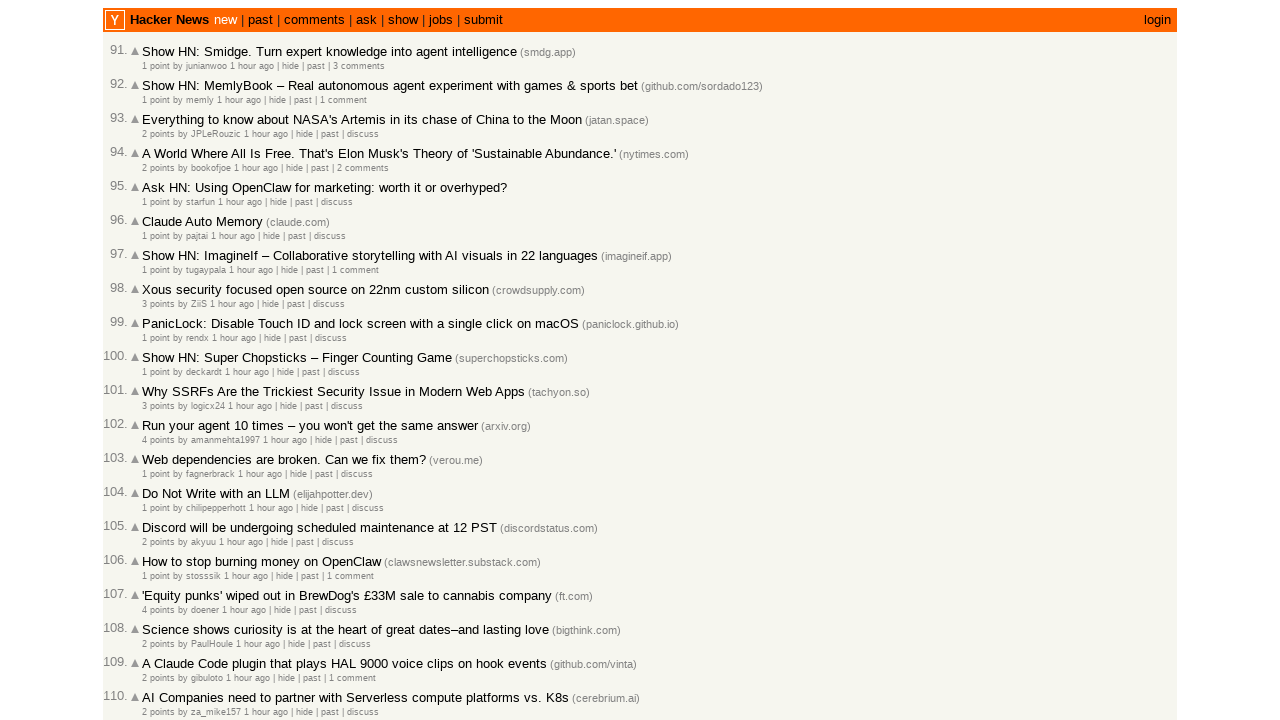

Waited for story rows (tr.athing) to load on page
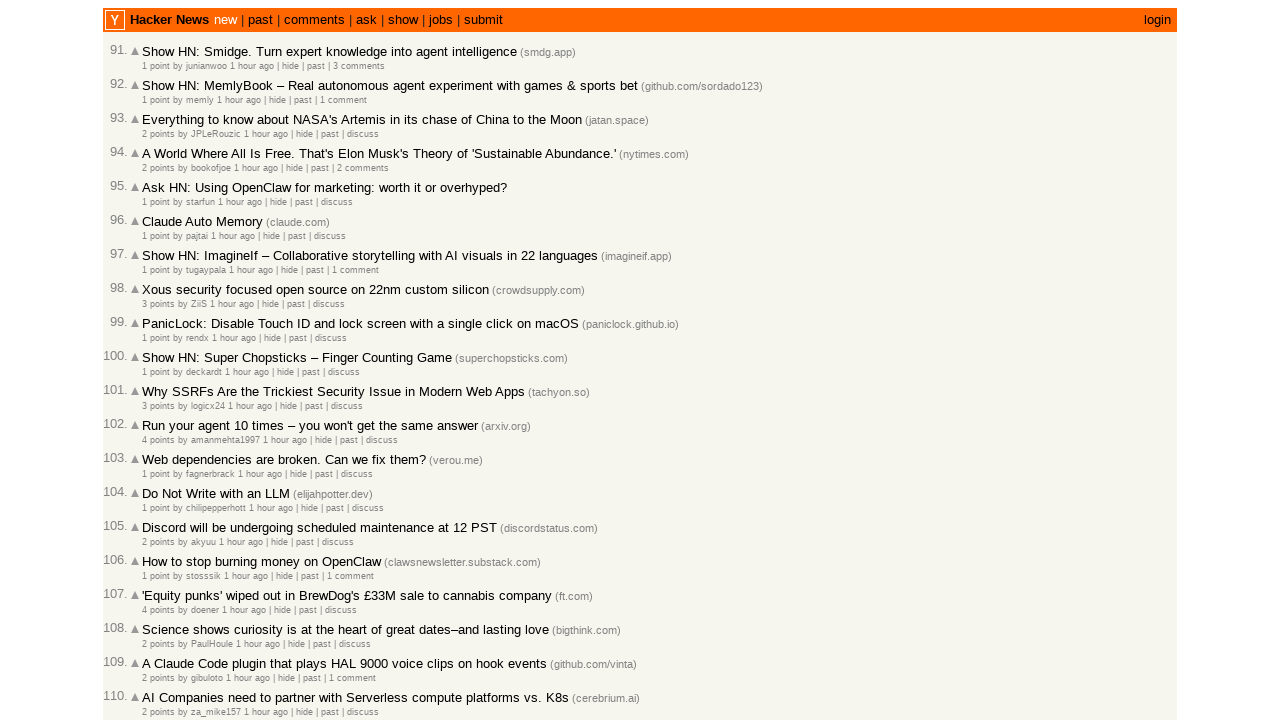

Found 30 story rows on current page
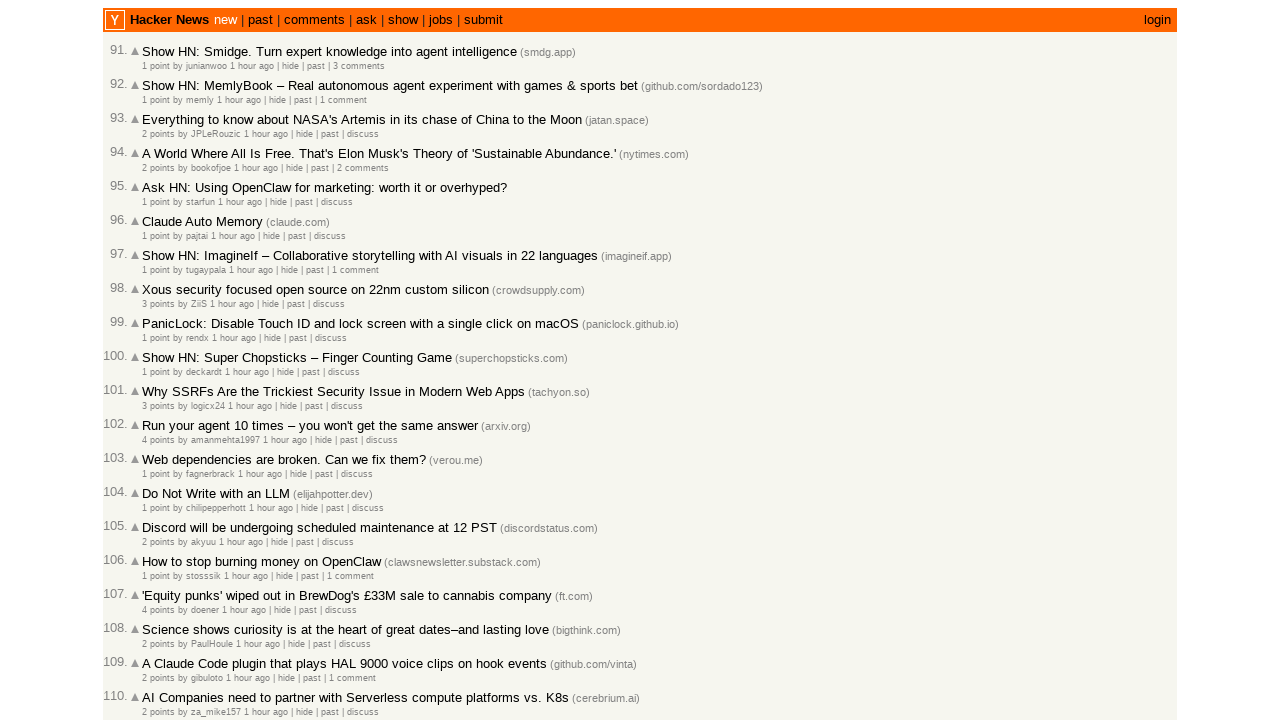

Extracted 30 items with valid timestamps from current page
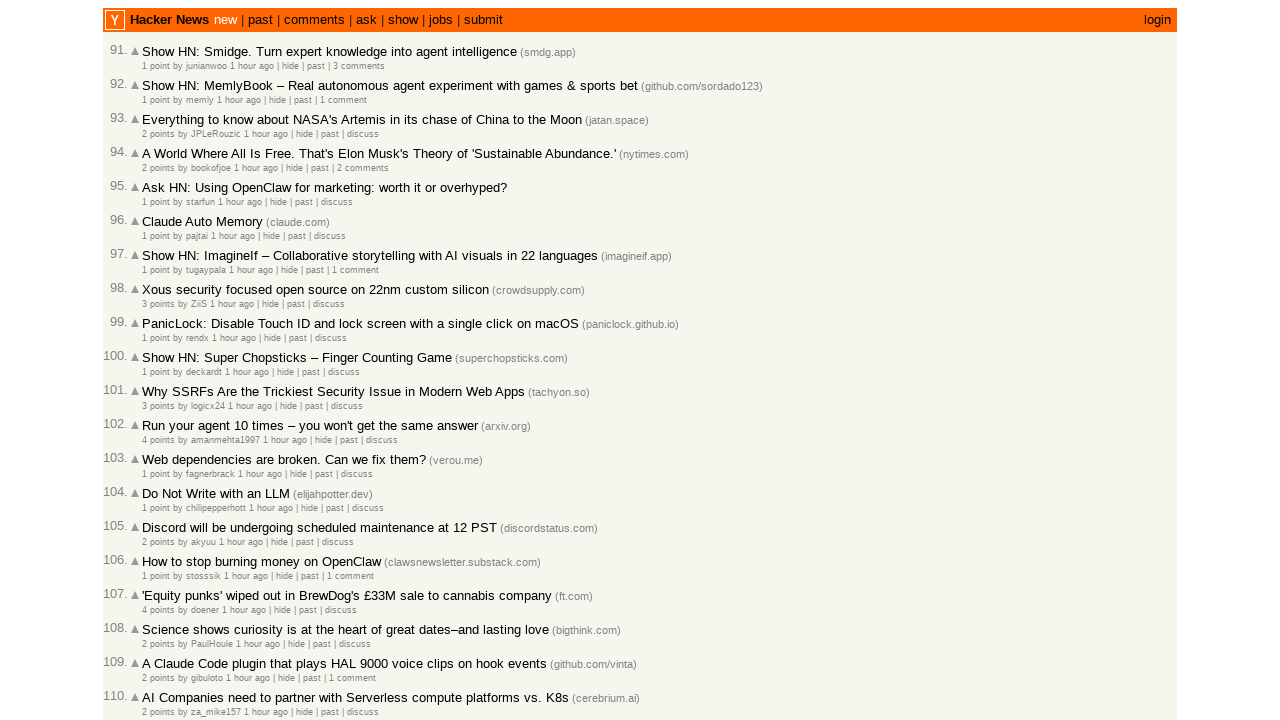

Collected page 4 with 30 items
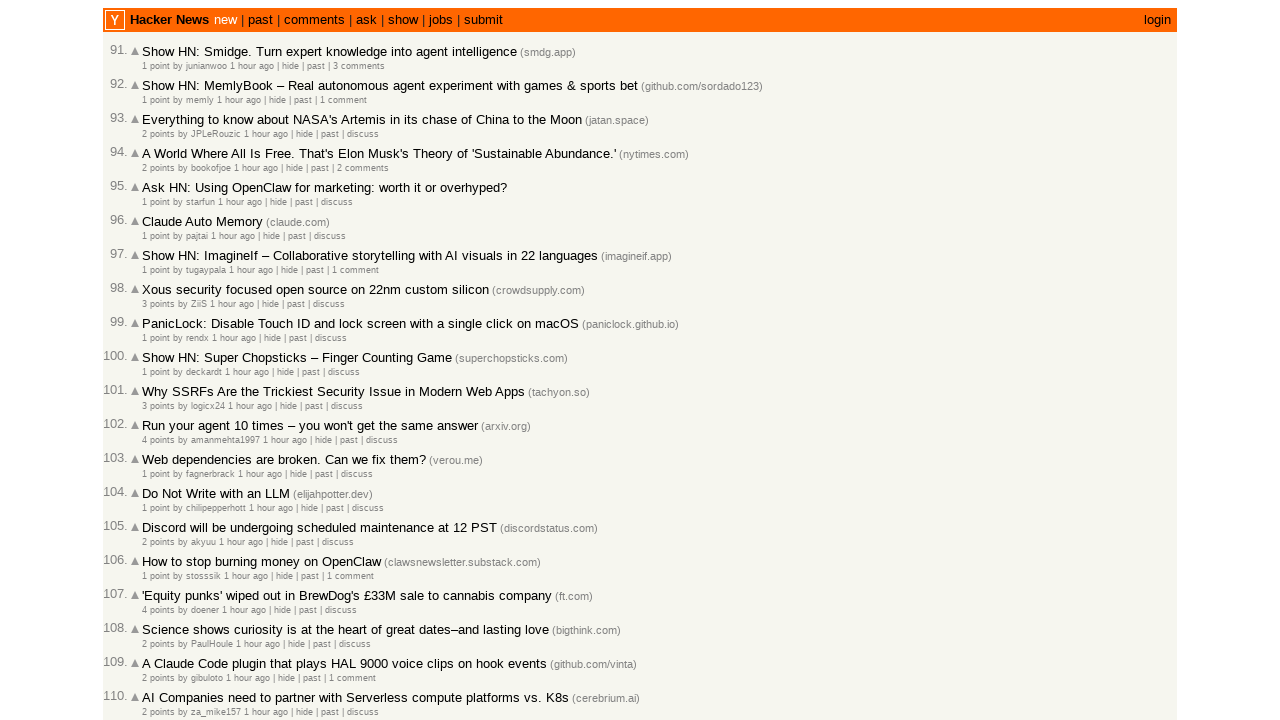

Verified within-page ordering (timestamps in non-increasing order with tolerance)
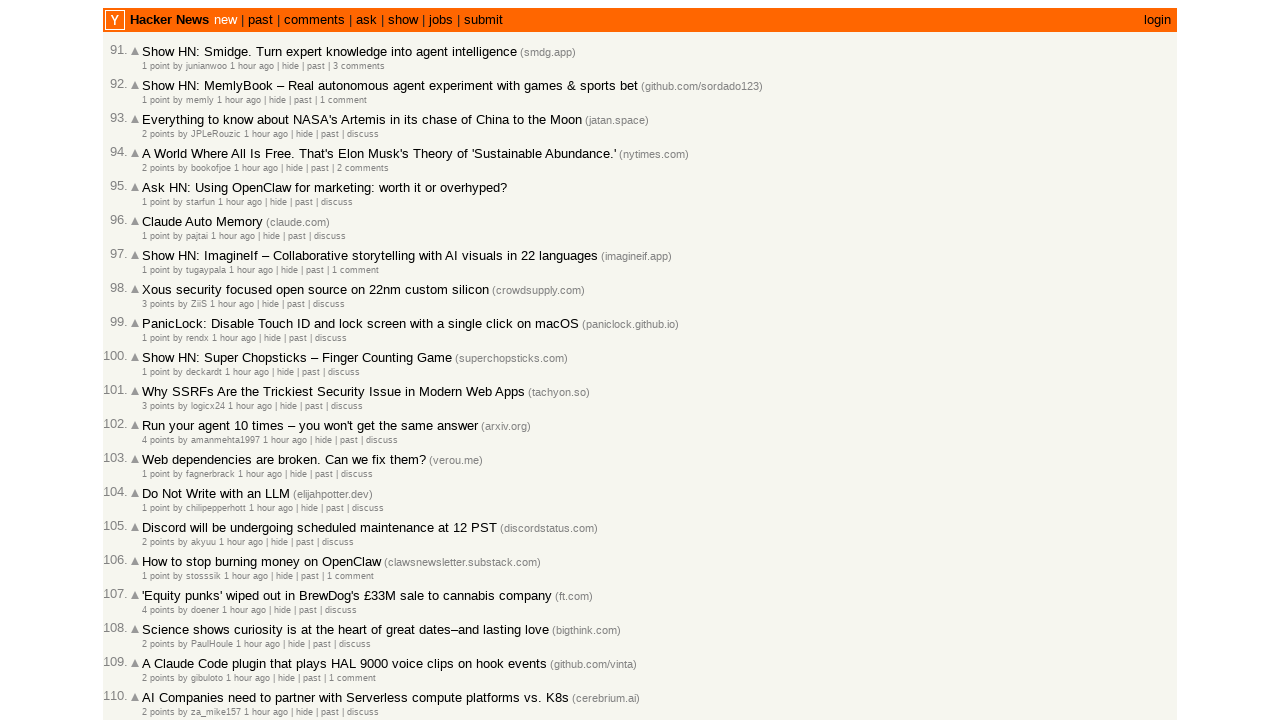

Verified boundary ordering between pages (all pages in correct chronological order)
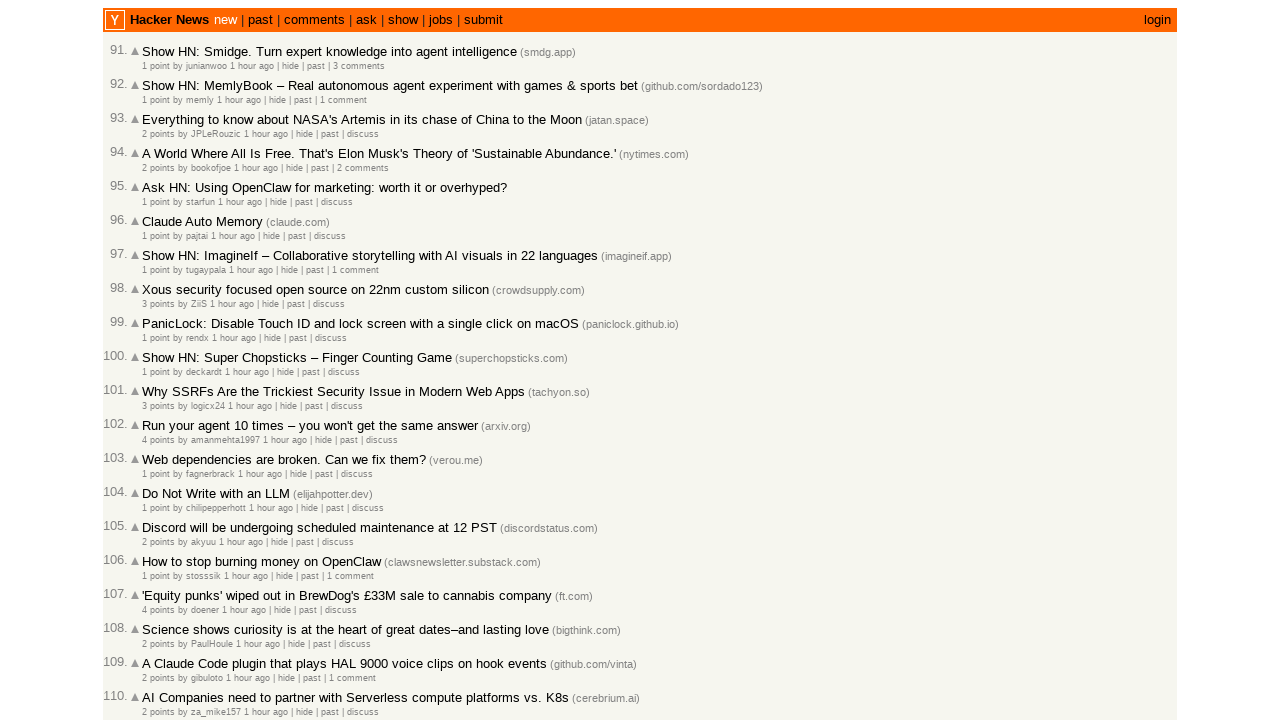

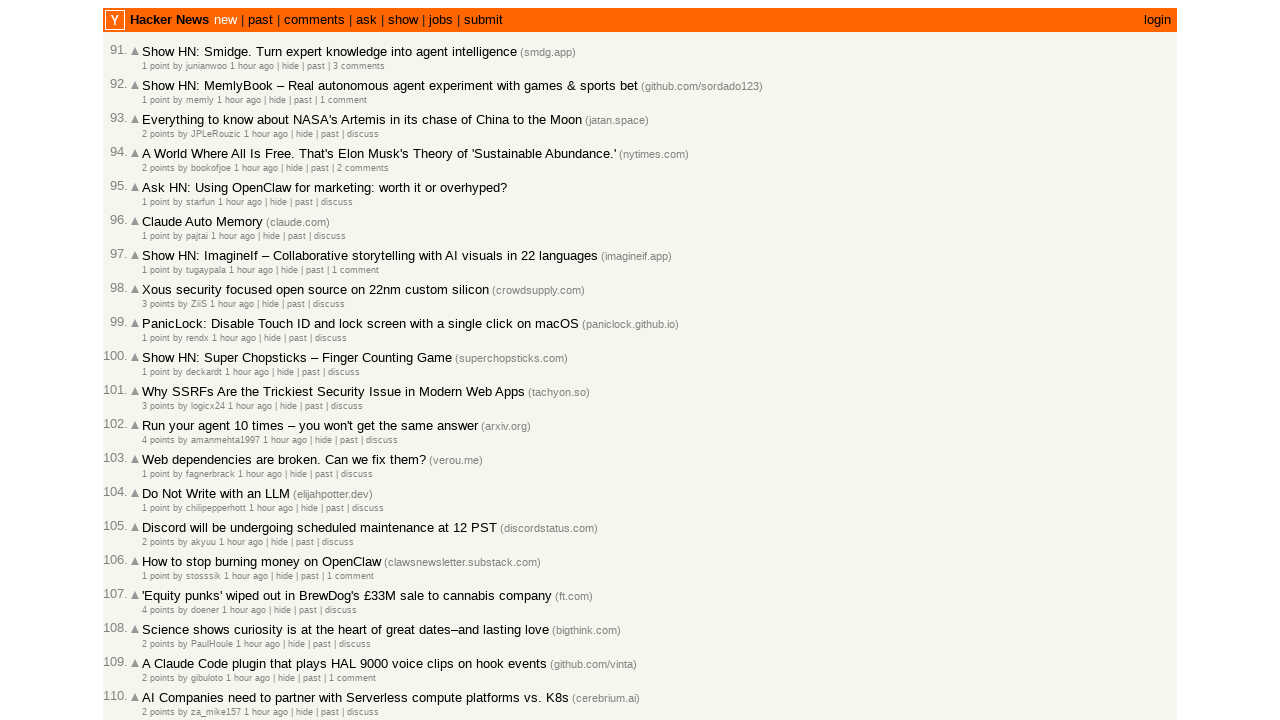